Tests e-commerce functionality by searching for products, adding "Cashews" to cart, and proceeding through checkout to place an order.

Starting URL: https://rahulshettyacademy.com/seleniumPractise/#/

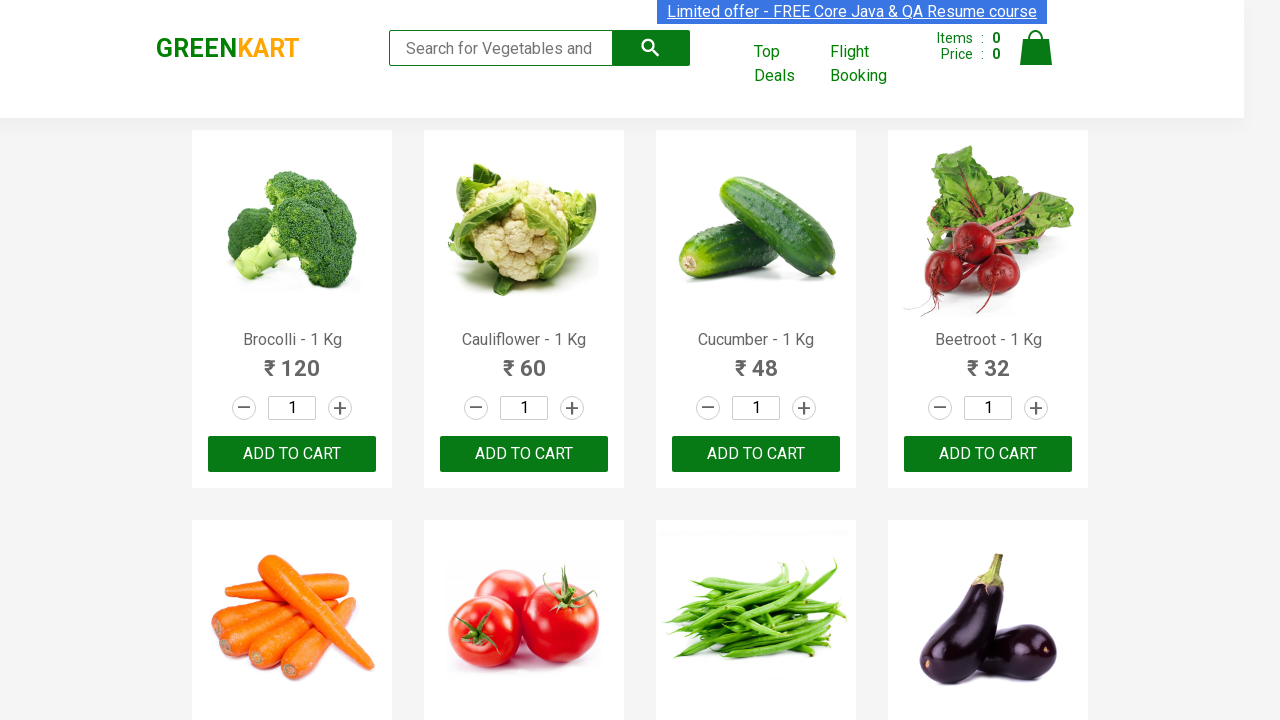

Filled search box with 'ca' to find Cashews on .search-keyword
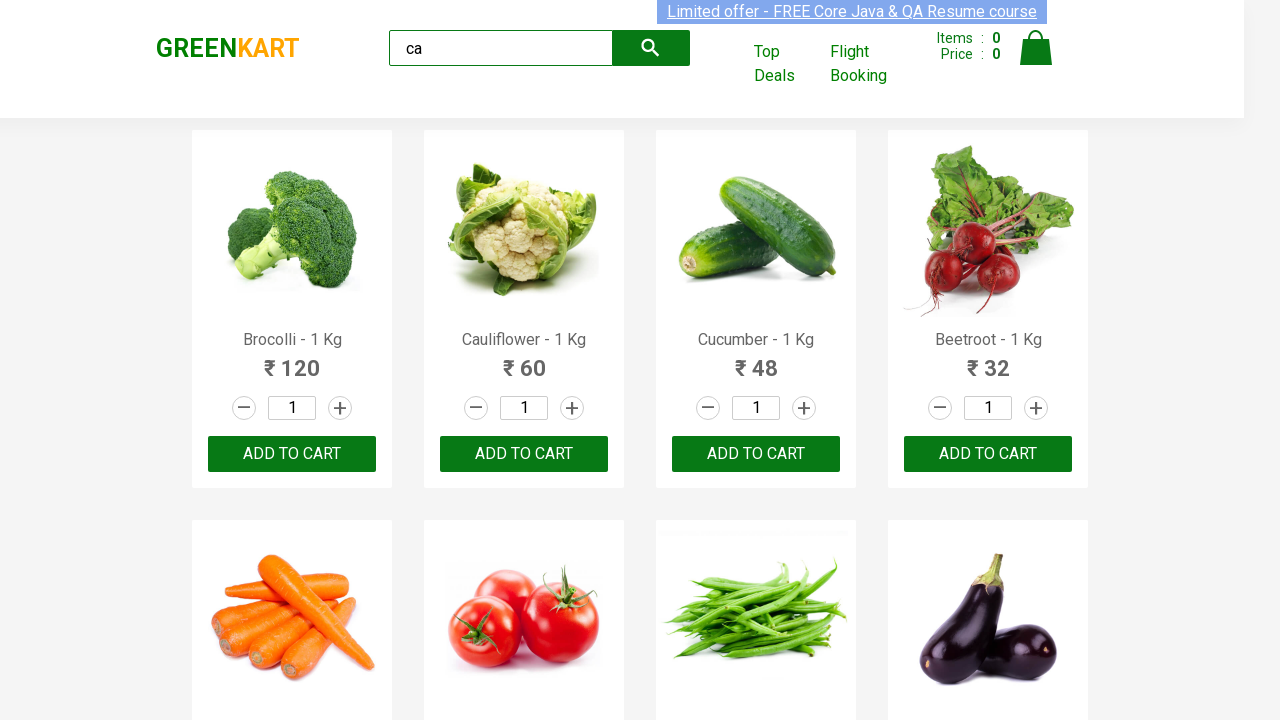

Waited 2 seconds for search results to load
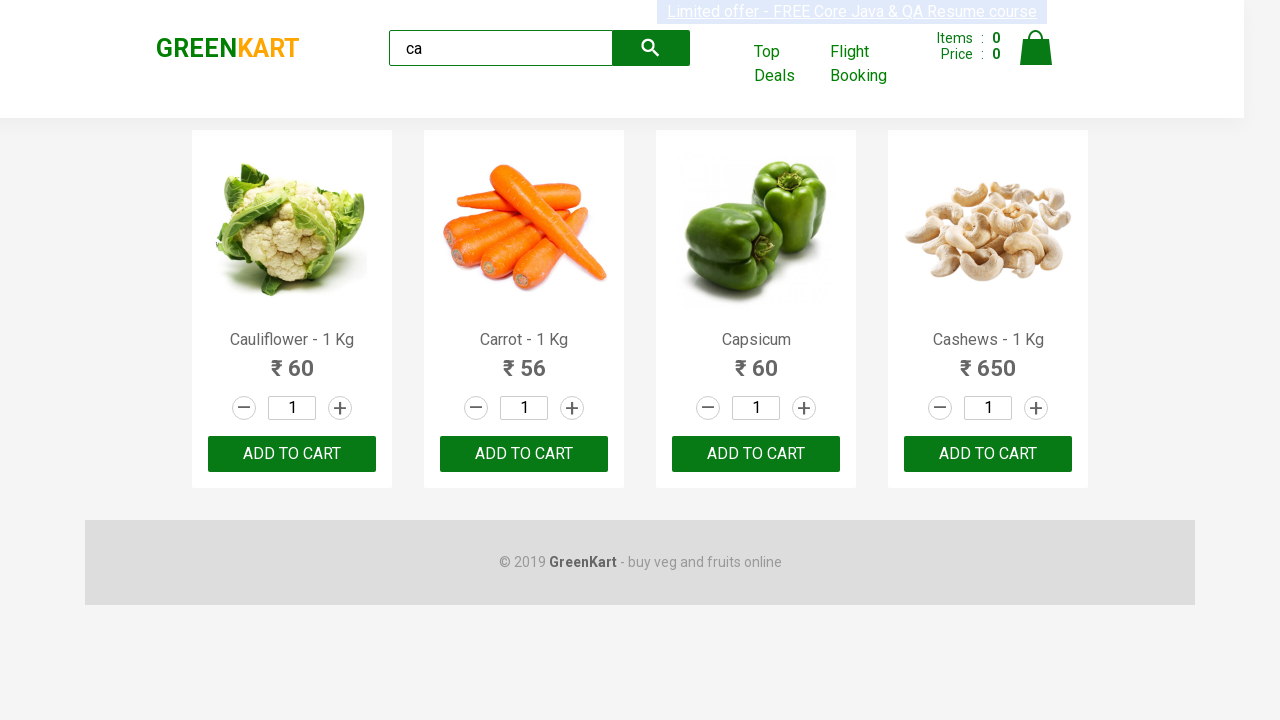

Located all product elements on the page
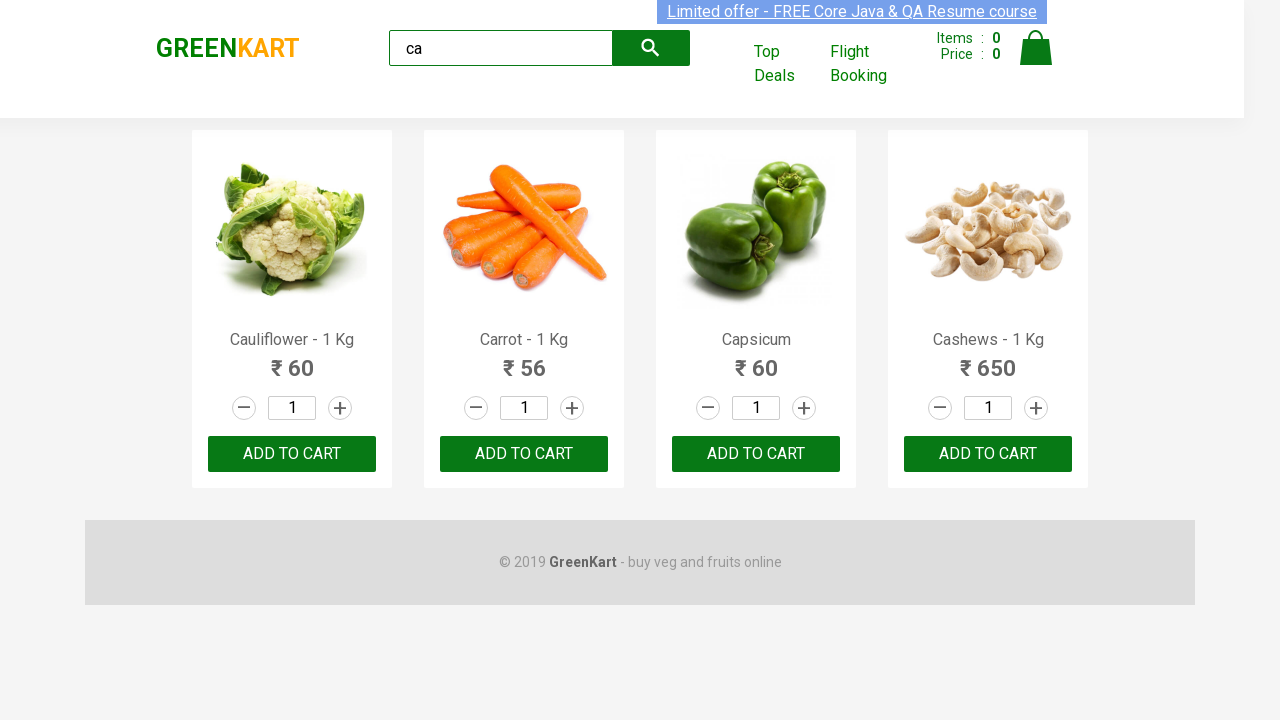

Found Cashews product and clicked Add to Cart button at (988, 454) on .products .product >> nth=3 >> button
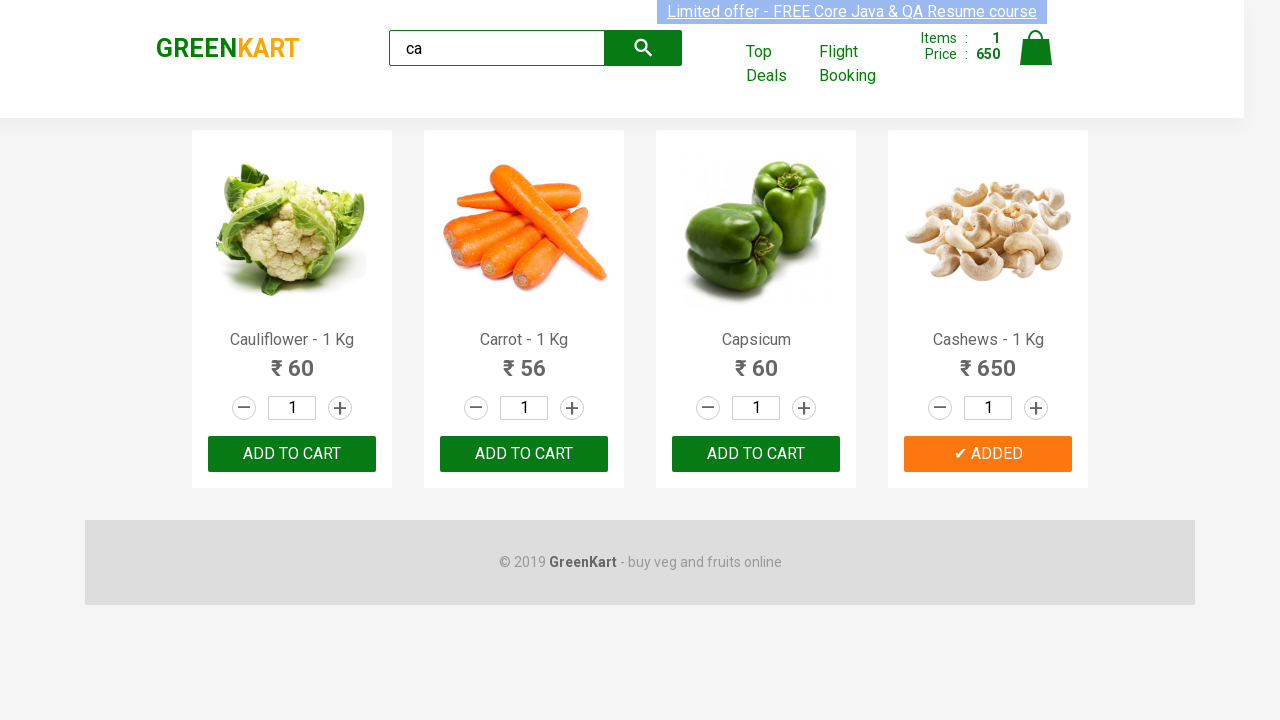

Clicked cart icon to view shopping cart at (1036, 48) on .cart-icon > img
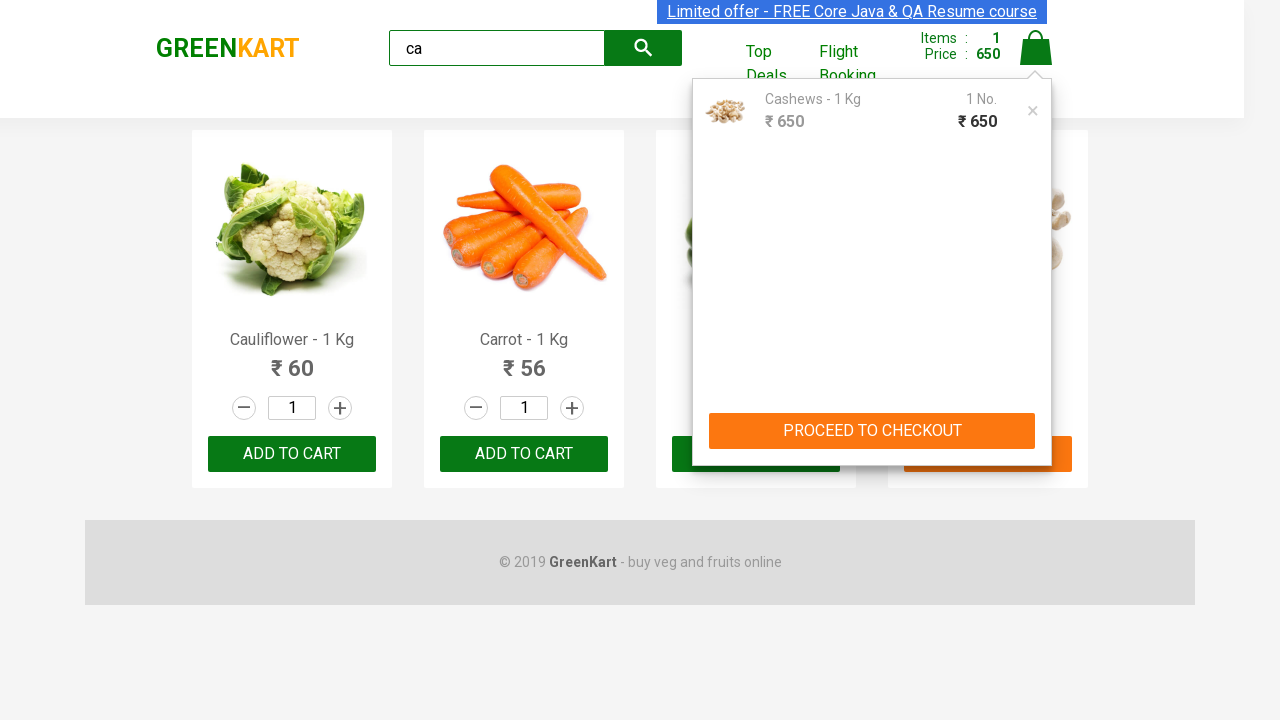

Clicked 'PROCEED TO CHECKOUT' button at (872, 431) on text=PROCEED TO CHECKOUT
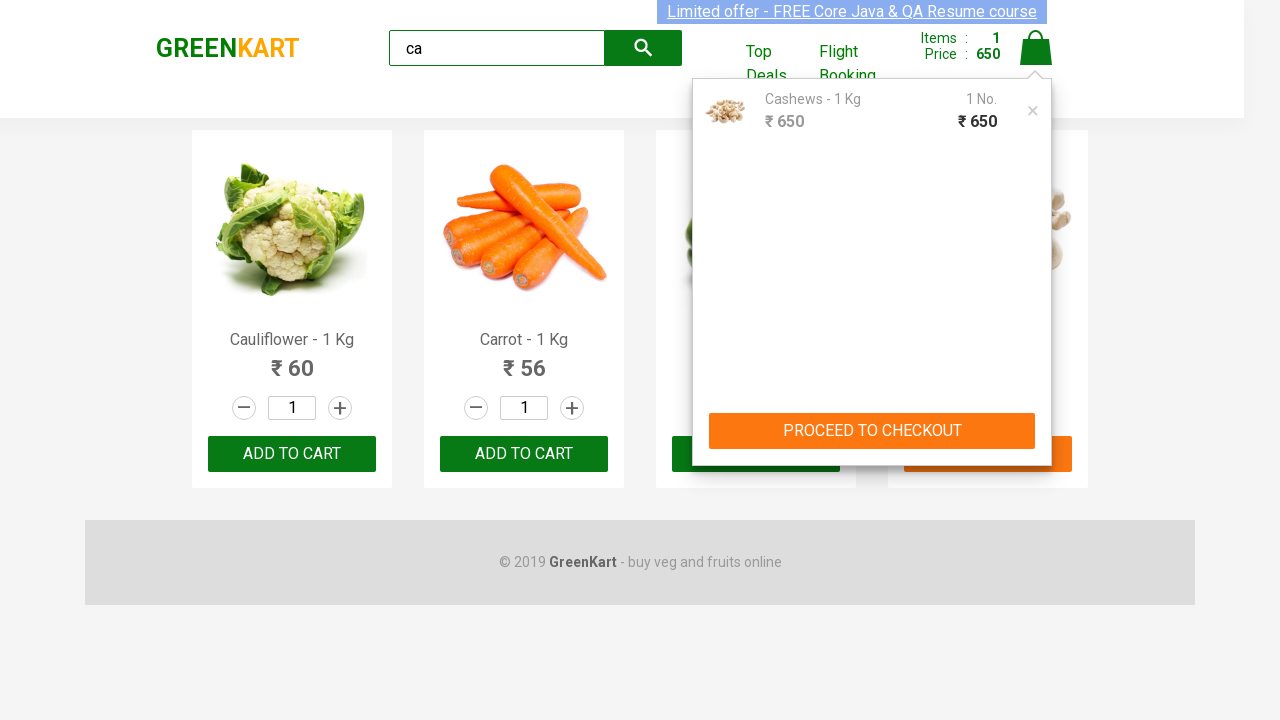

Clicked 'Place Order' button to complete purchase at (1036, 420) on button:has-text('Place Order')
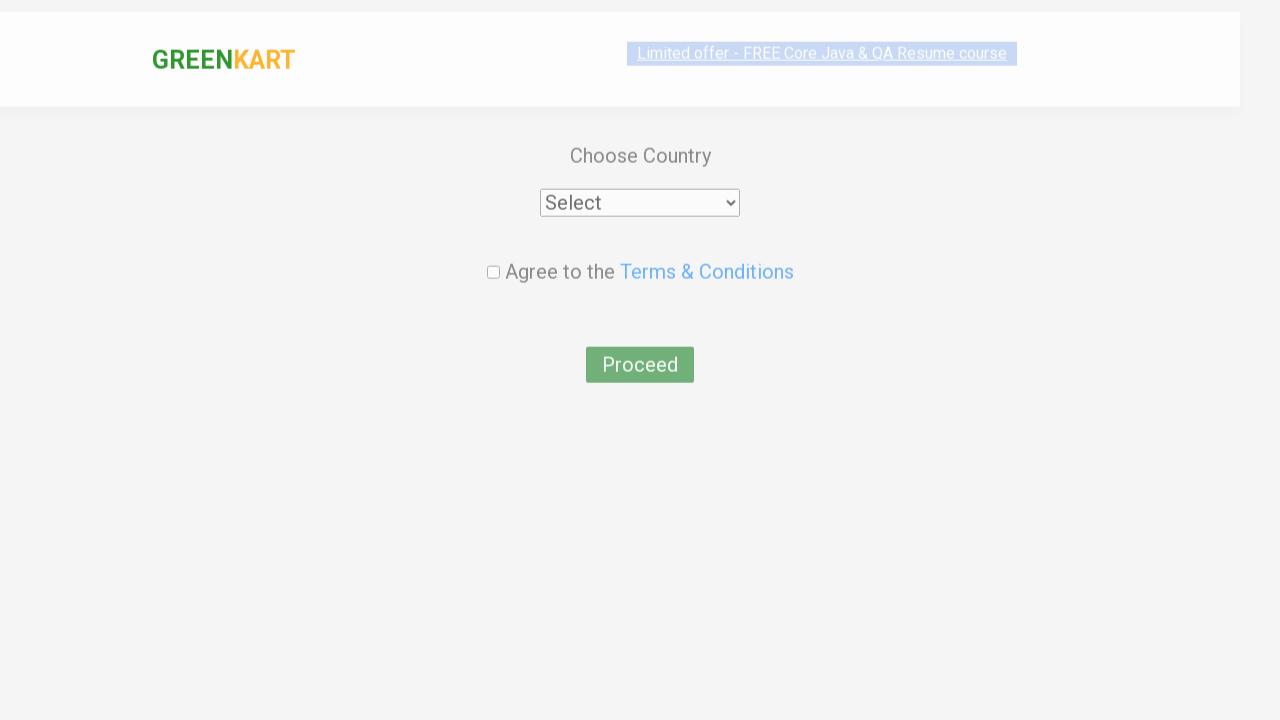

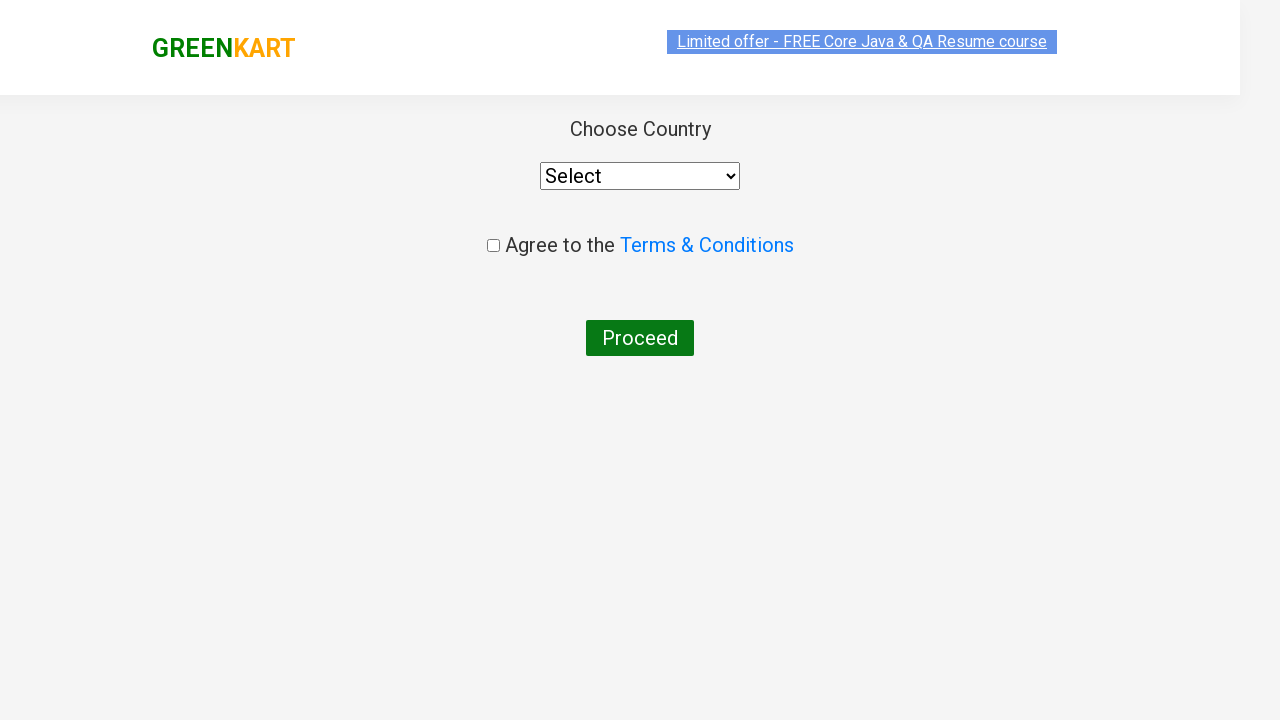